Tests filtering to display all items after viewing filtered lists

Starting URL: https://demo.playwright.dev/todomvc

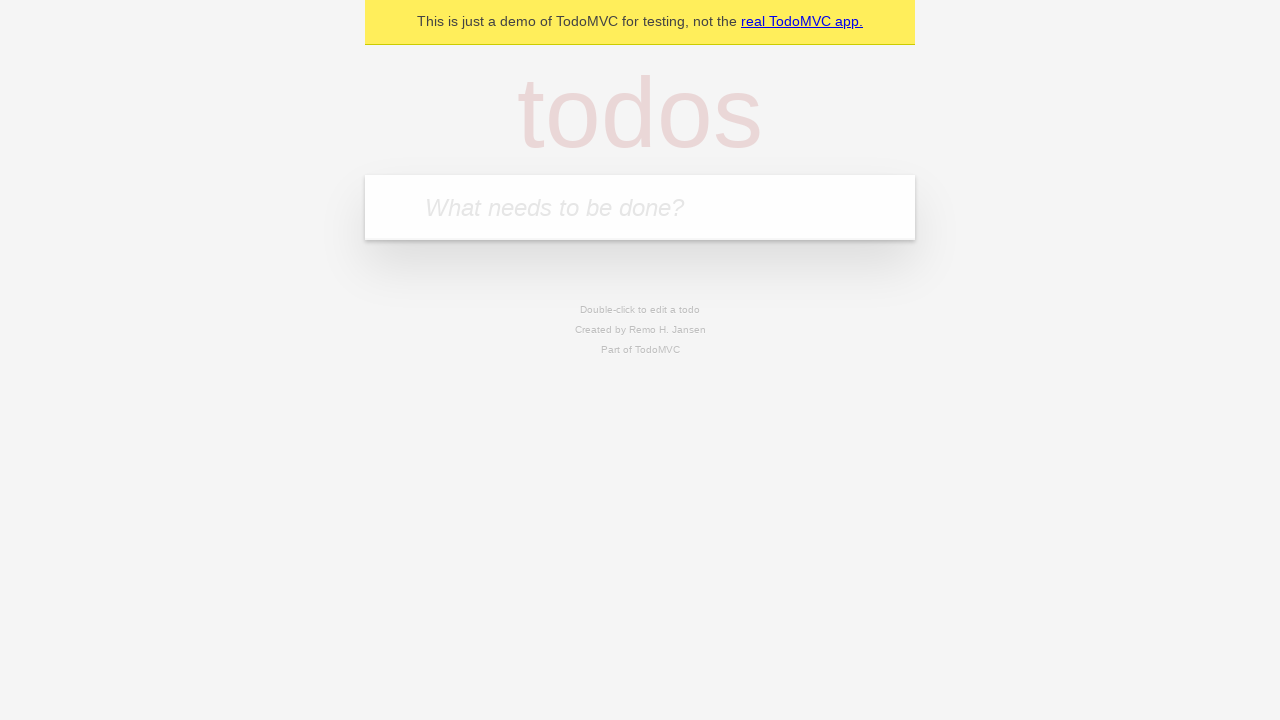

Filled todo input with 'buy some cheese' on internal:attr=[placeholder="What needs to be done?"i]
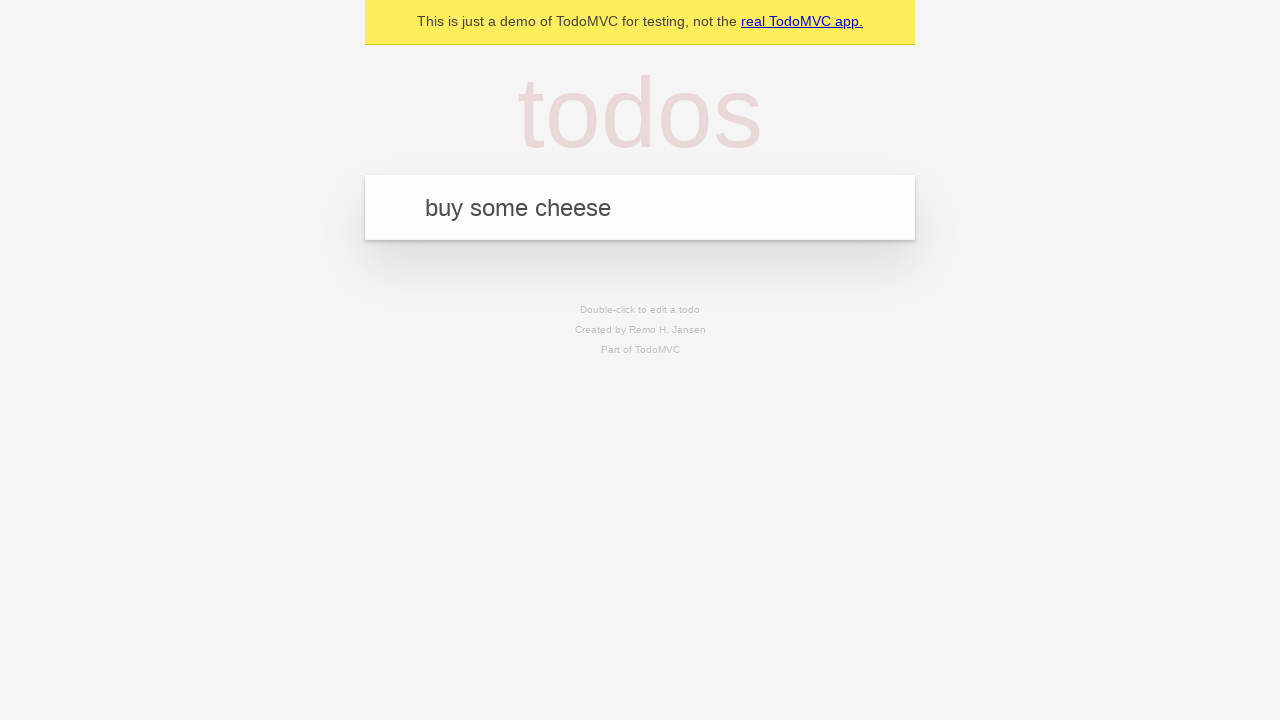

Pressed Enter to add first todo item on internal:attr=[placeholder="What needs to be done?"i]
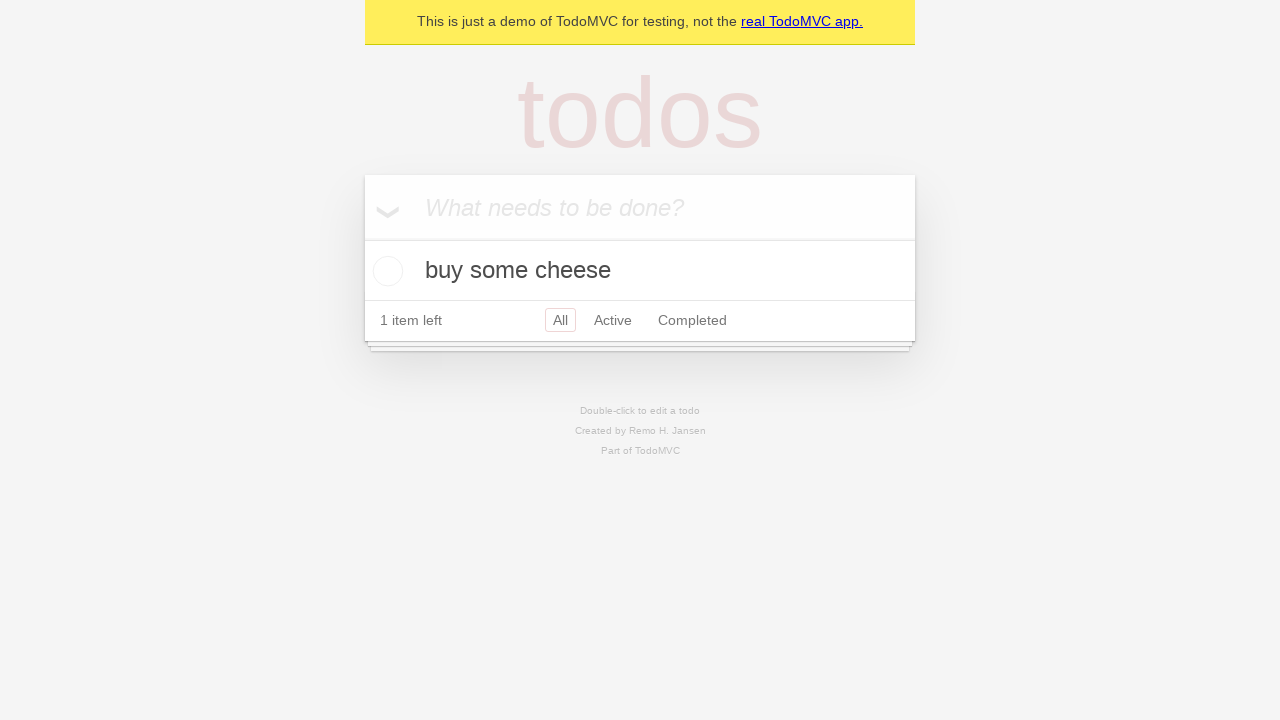

Filled todo input with 'feed the cat' on internal:attr=[placeholder="What needs to be done?"i]
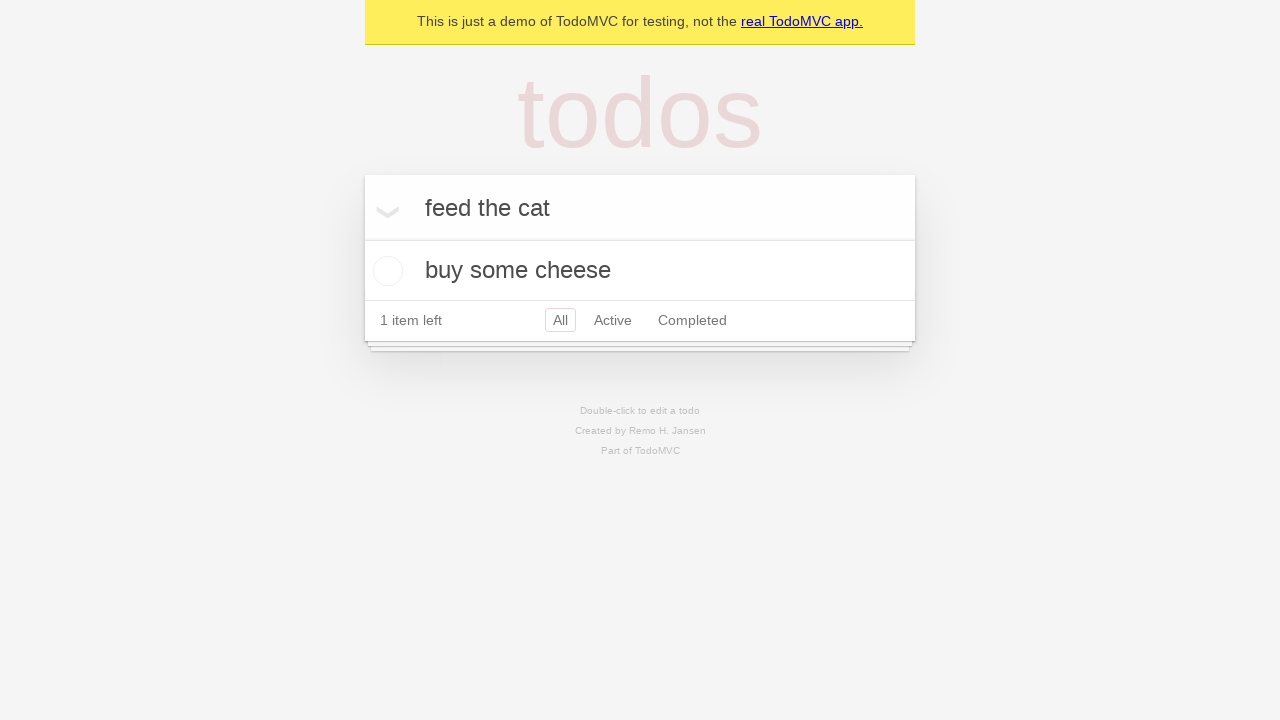

Pressed Enter to add second todo item on internal:attr=[placeholder="What needs to be done?"i]
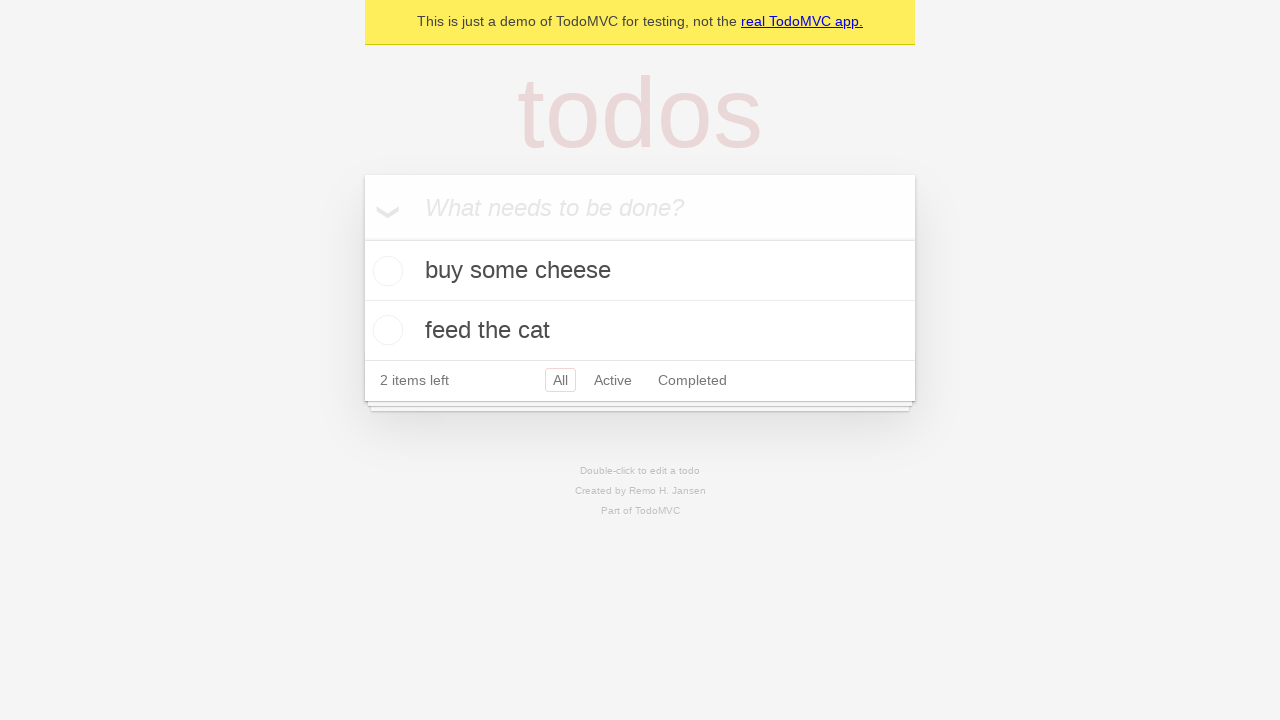

Filled todo input with 'book a doctors appointment' on internal:attr=[placeholder="What needs to be done?"i]
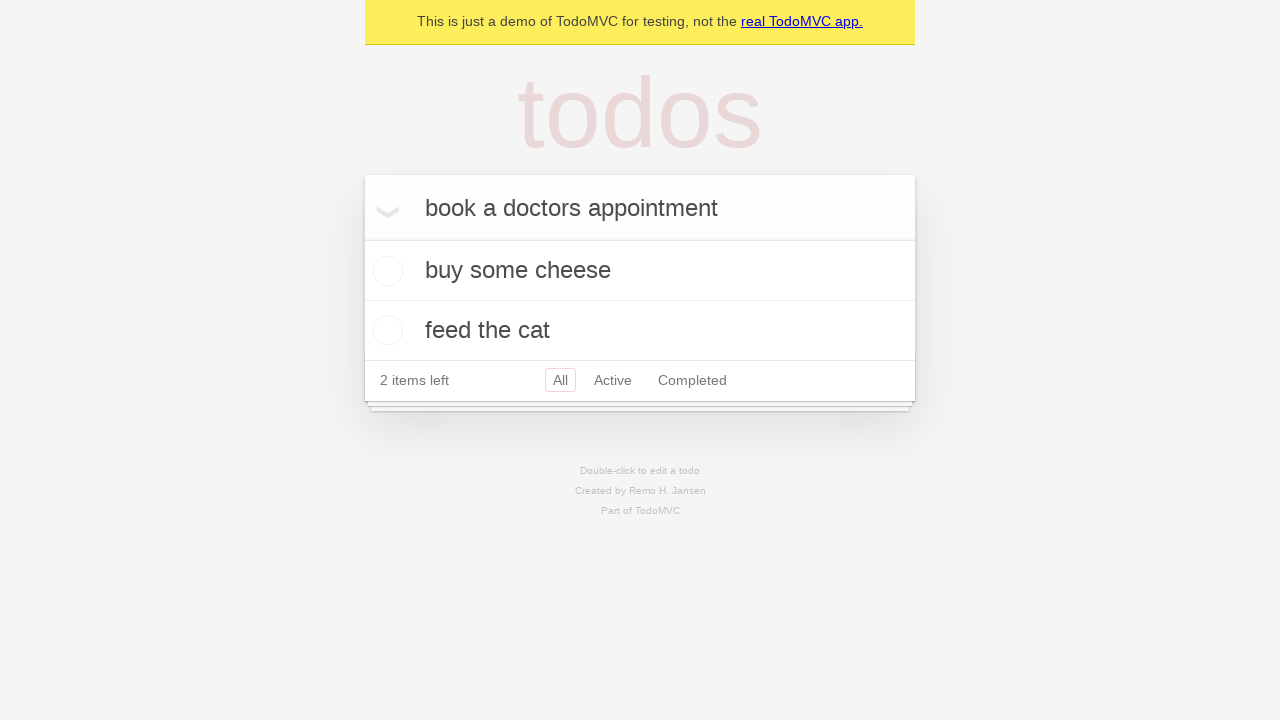

Pressed Enter to add third todo item on internal:attr=[placeholder="What needs to be done?"i]
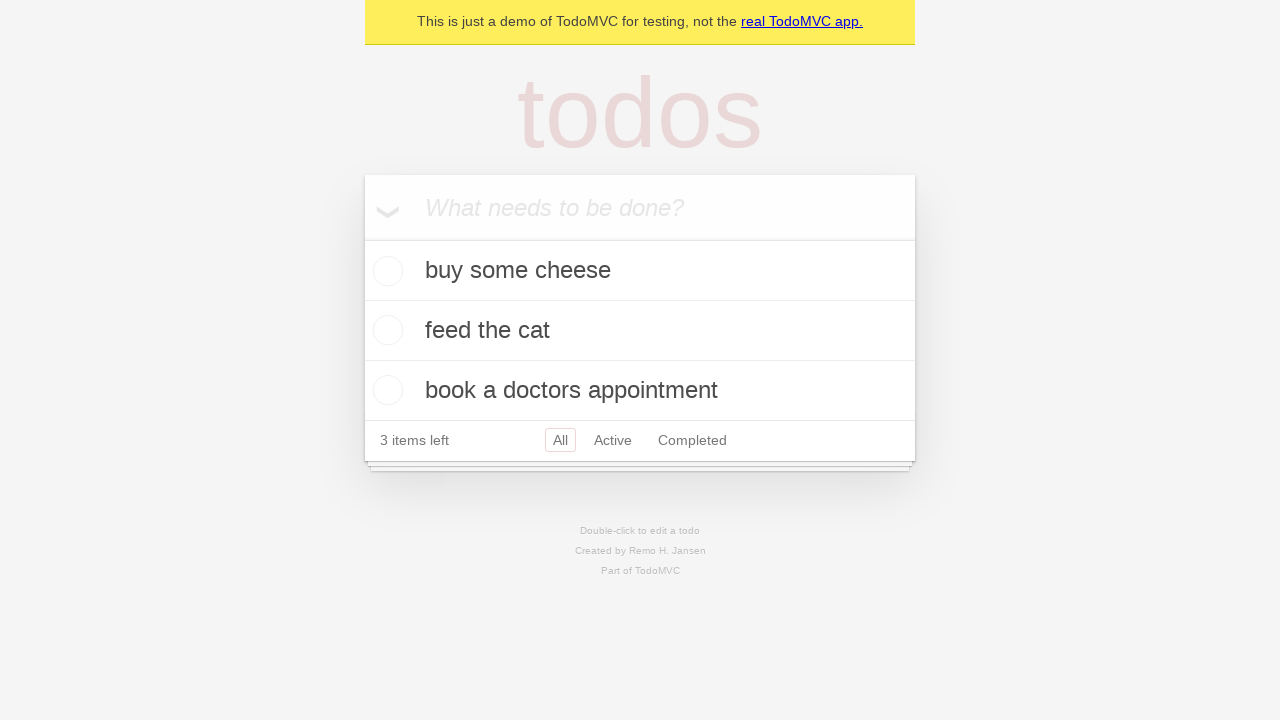

Checked the second todo item (feed the cat) at (385, 330) on internal:testid=[data-testid="todo-item"s] >> nth=1 >> internal:role=checkbox
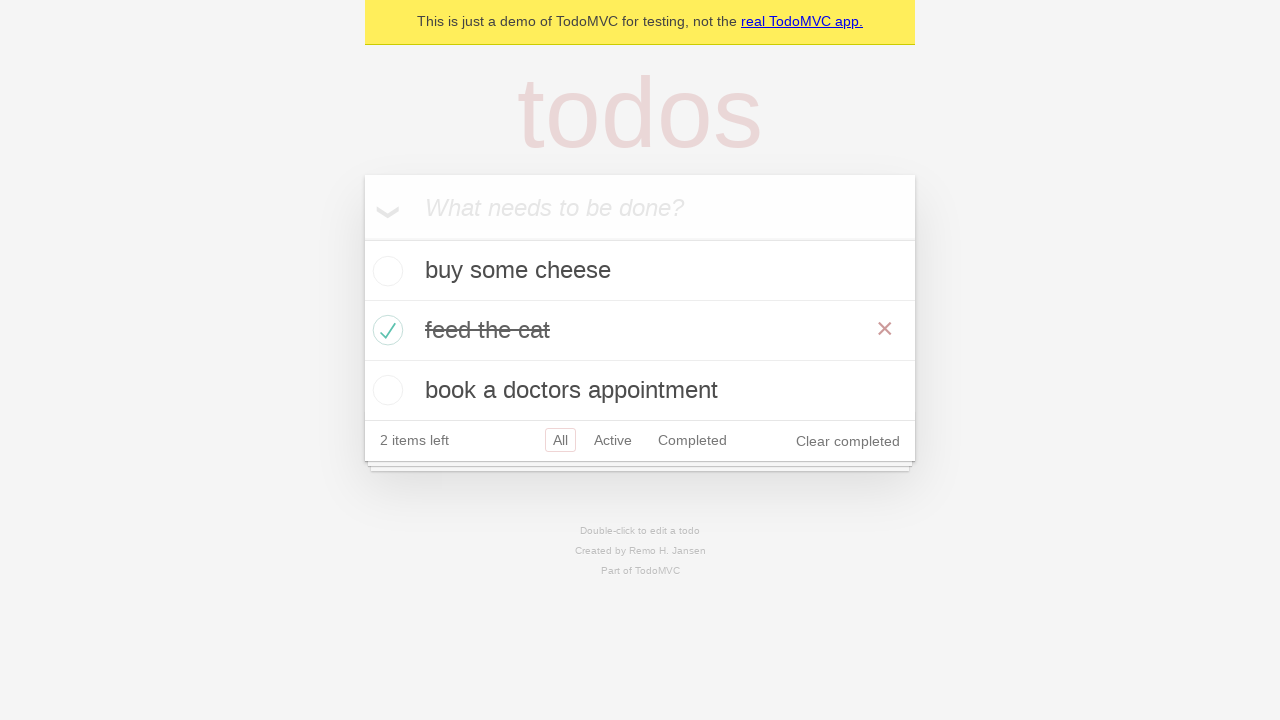

Clicked Active filter to show only active items at (613, 440) on internal:role=link[name="Active"i]
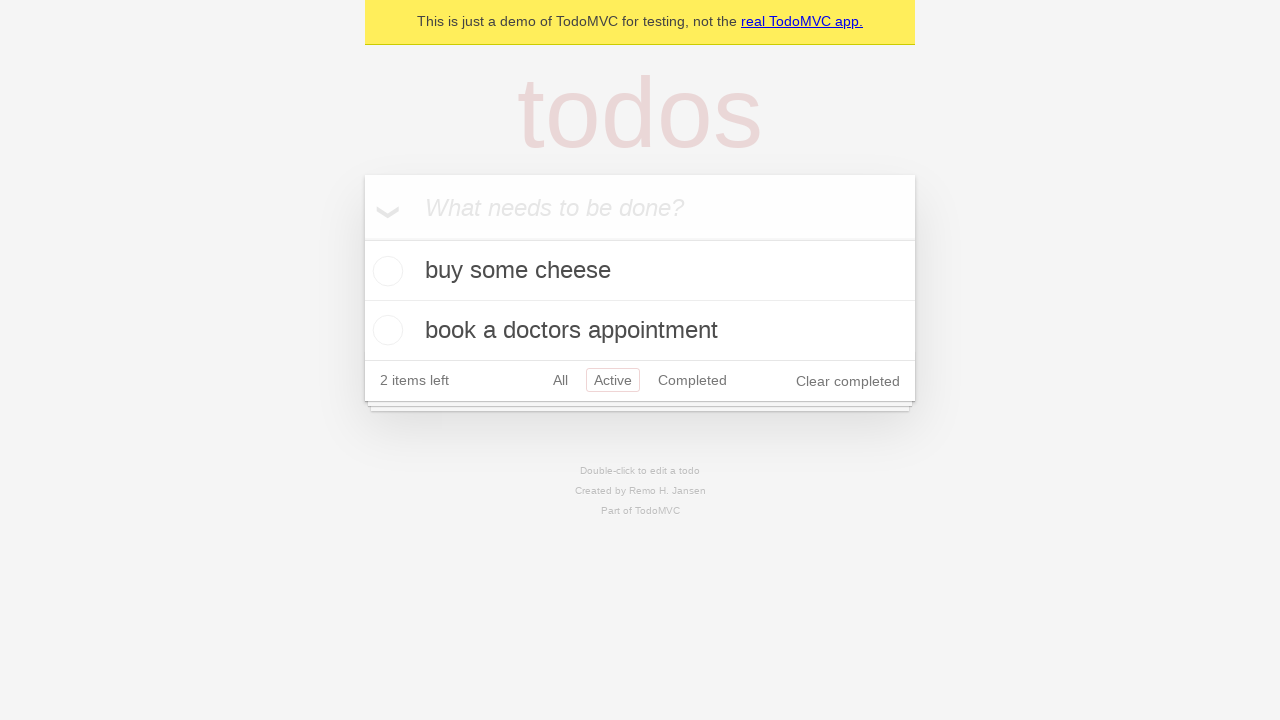

Clicked Completed filter to show only completed items at (692, 380) on internal:role=link[name="Completed"i]
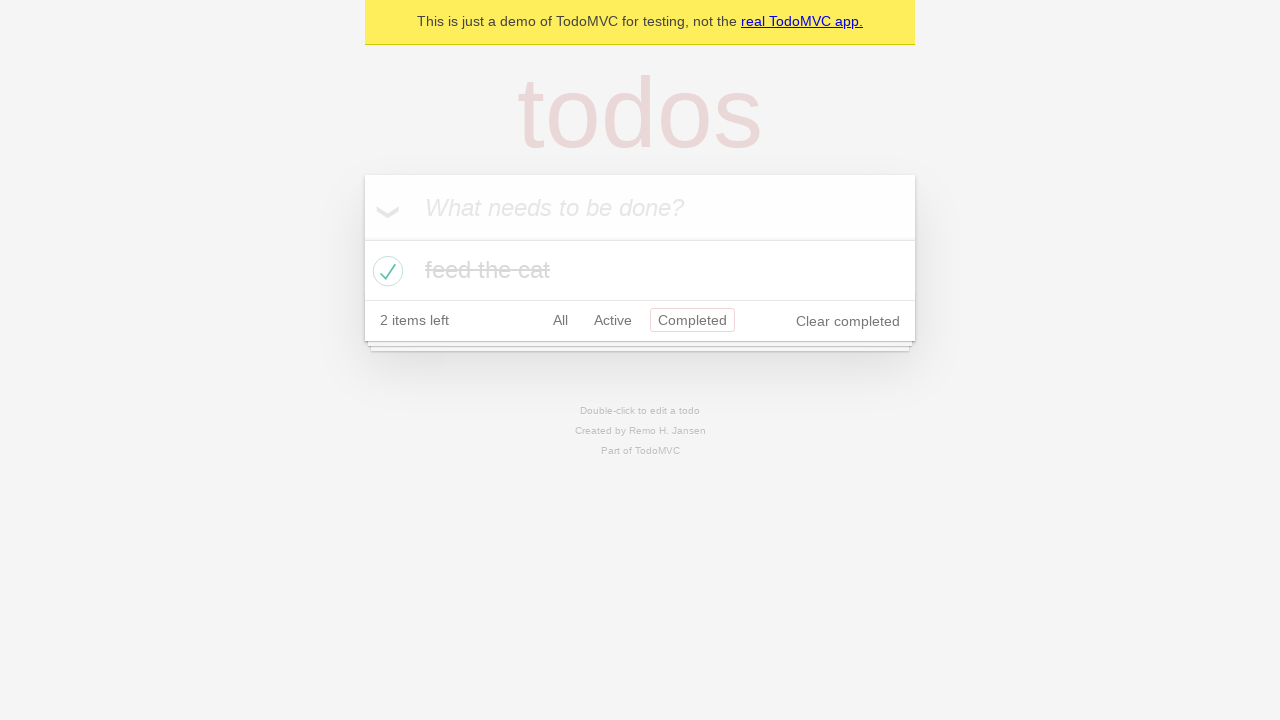

Clicked All filter to display all items at (560, 320) on internal:role=link[name="All"i]
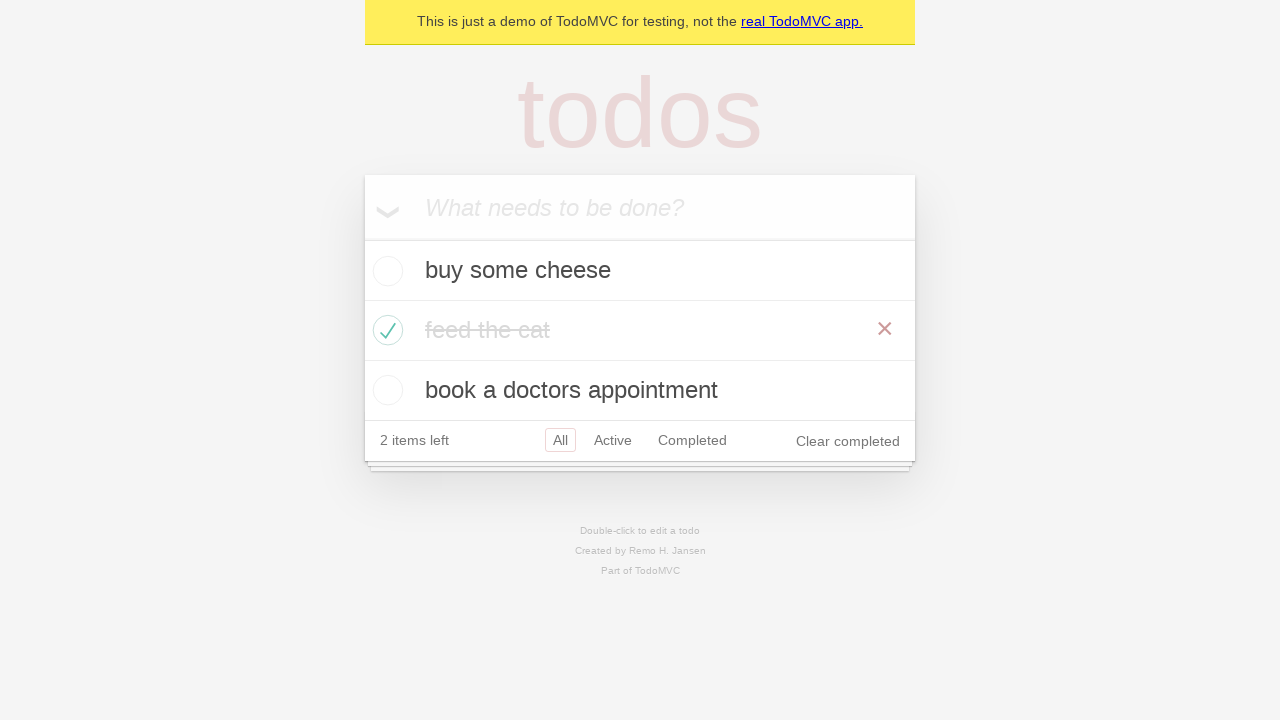

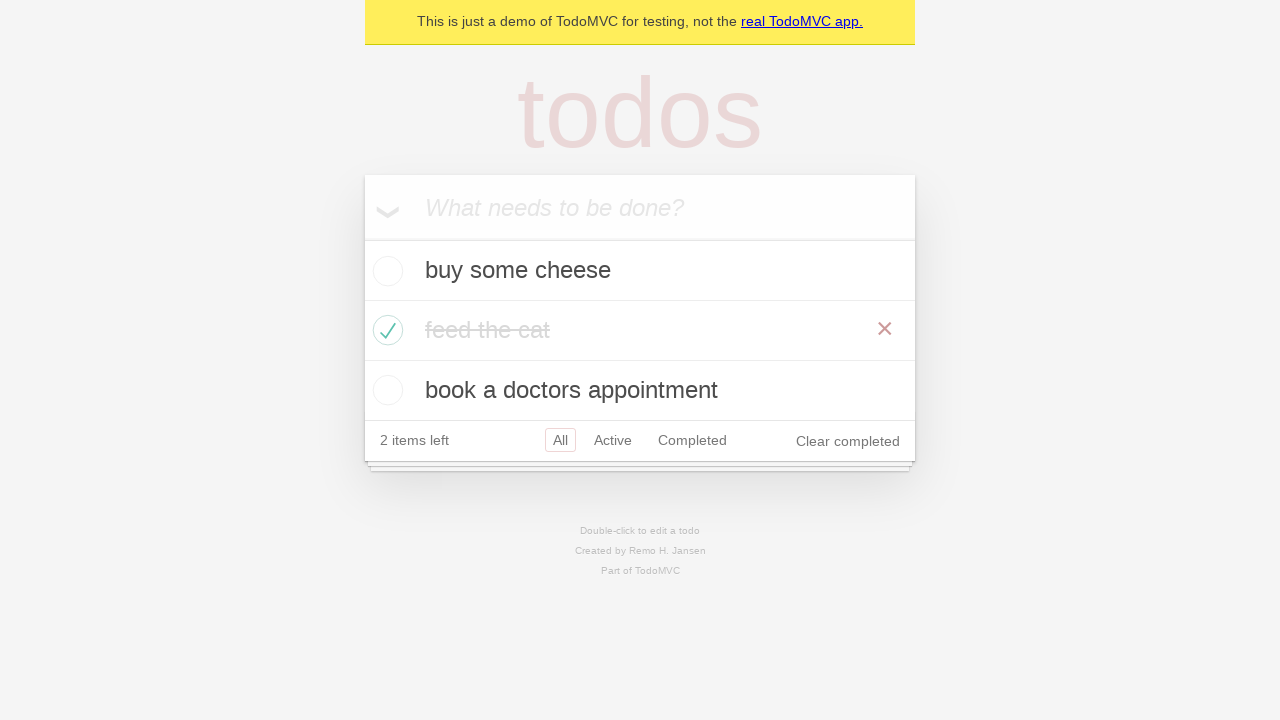